Navigates to PC Richard & Son retail website homepage and maximizes the browser window to verify the page loads correctly.

Starting URL: https://www.pcrichard.com/

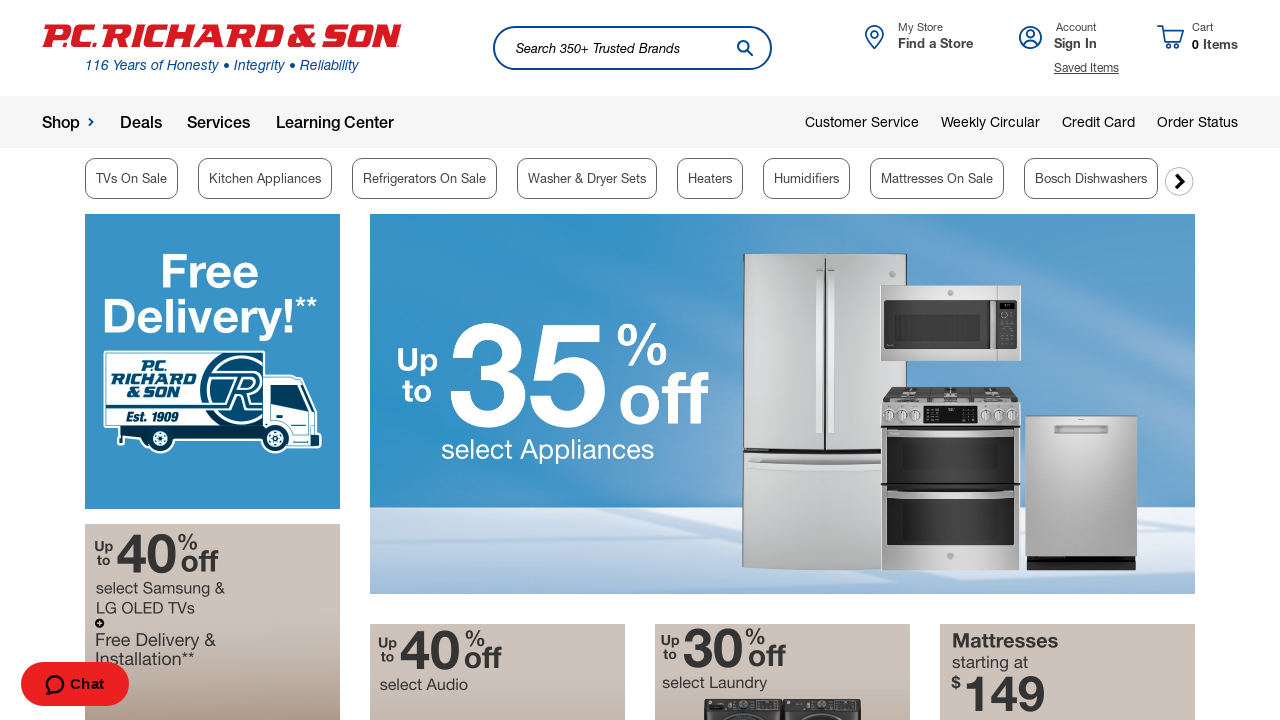

Page loaded with domcontentloaded state
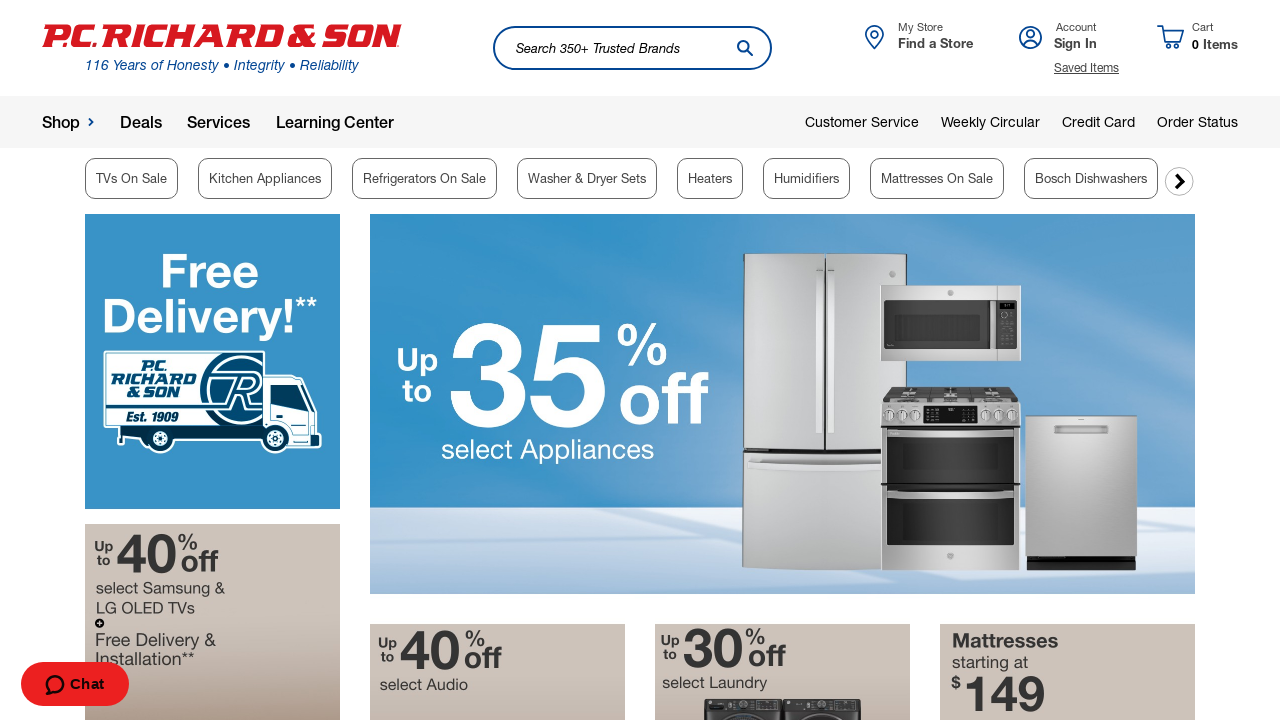

Set viewport to 1920x1080 to maximize browser window
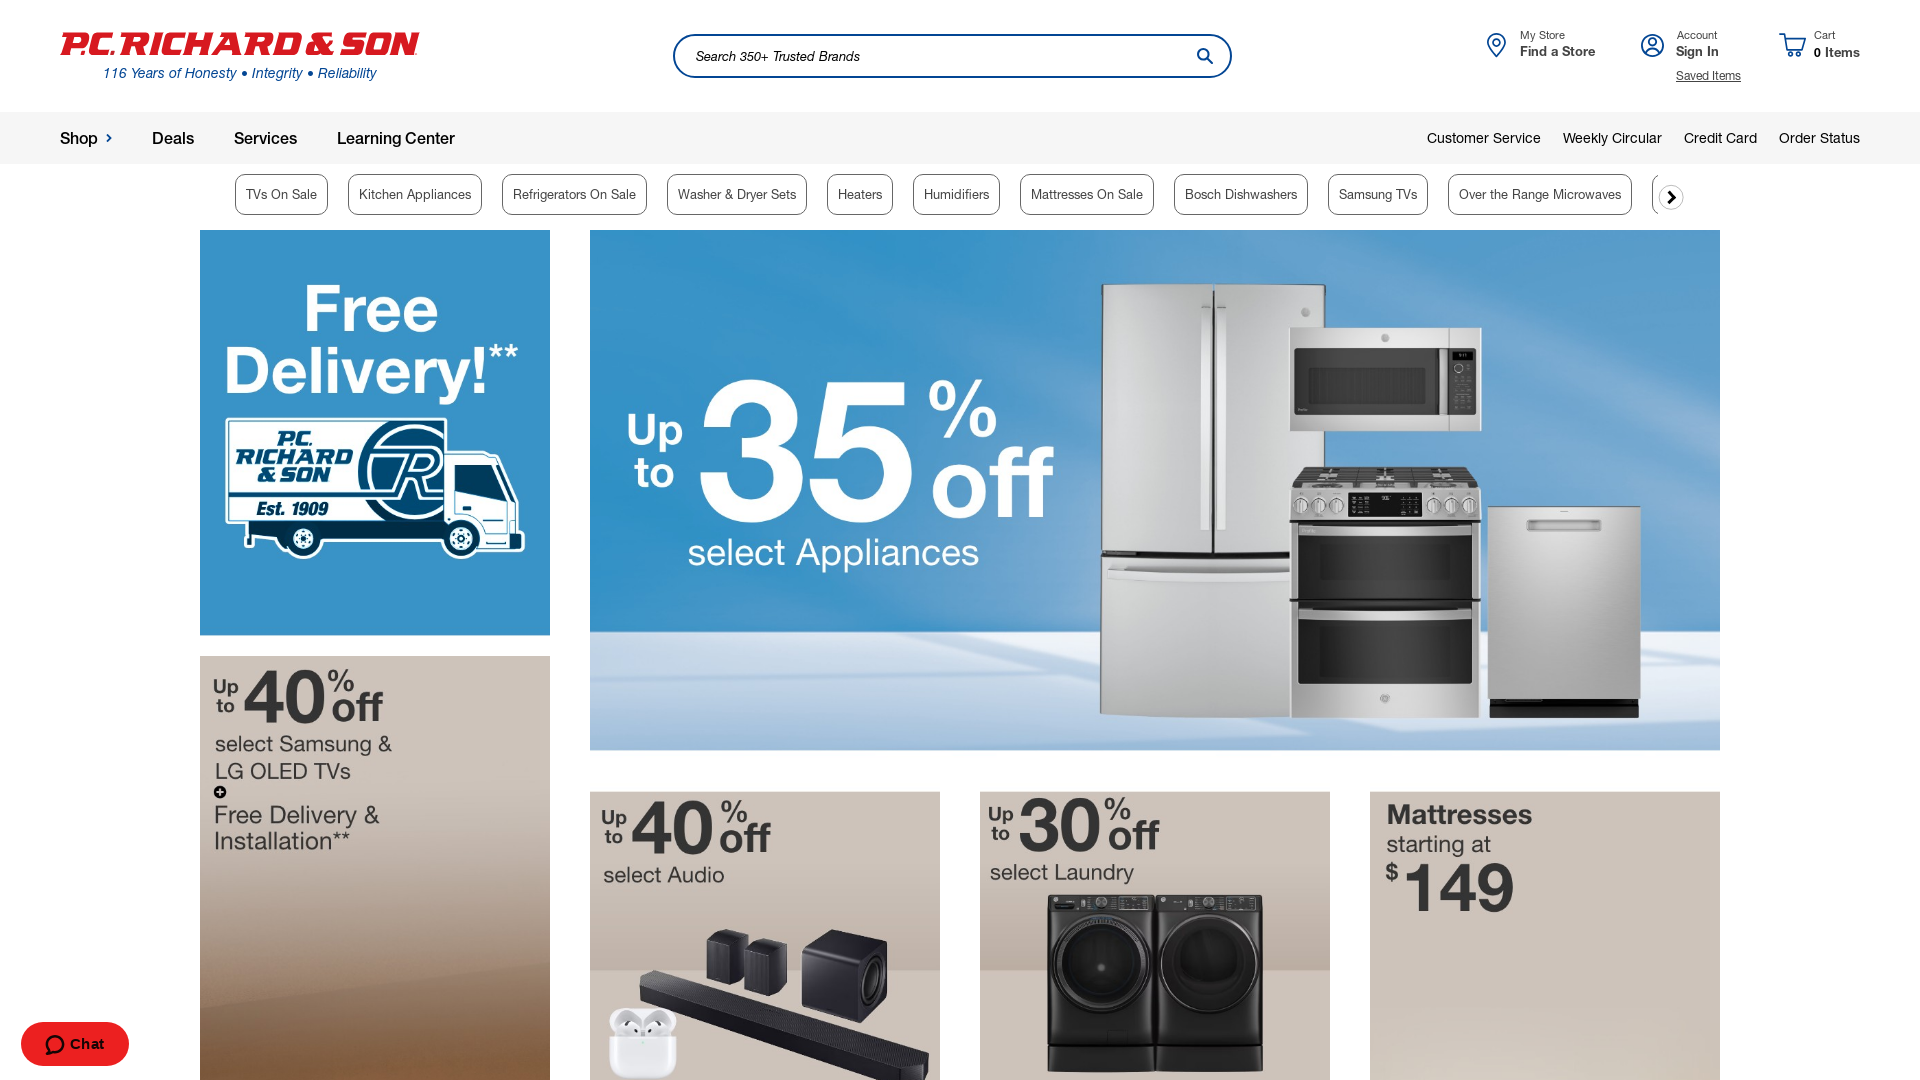

Waited 2 seconds for page to render and stabilize
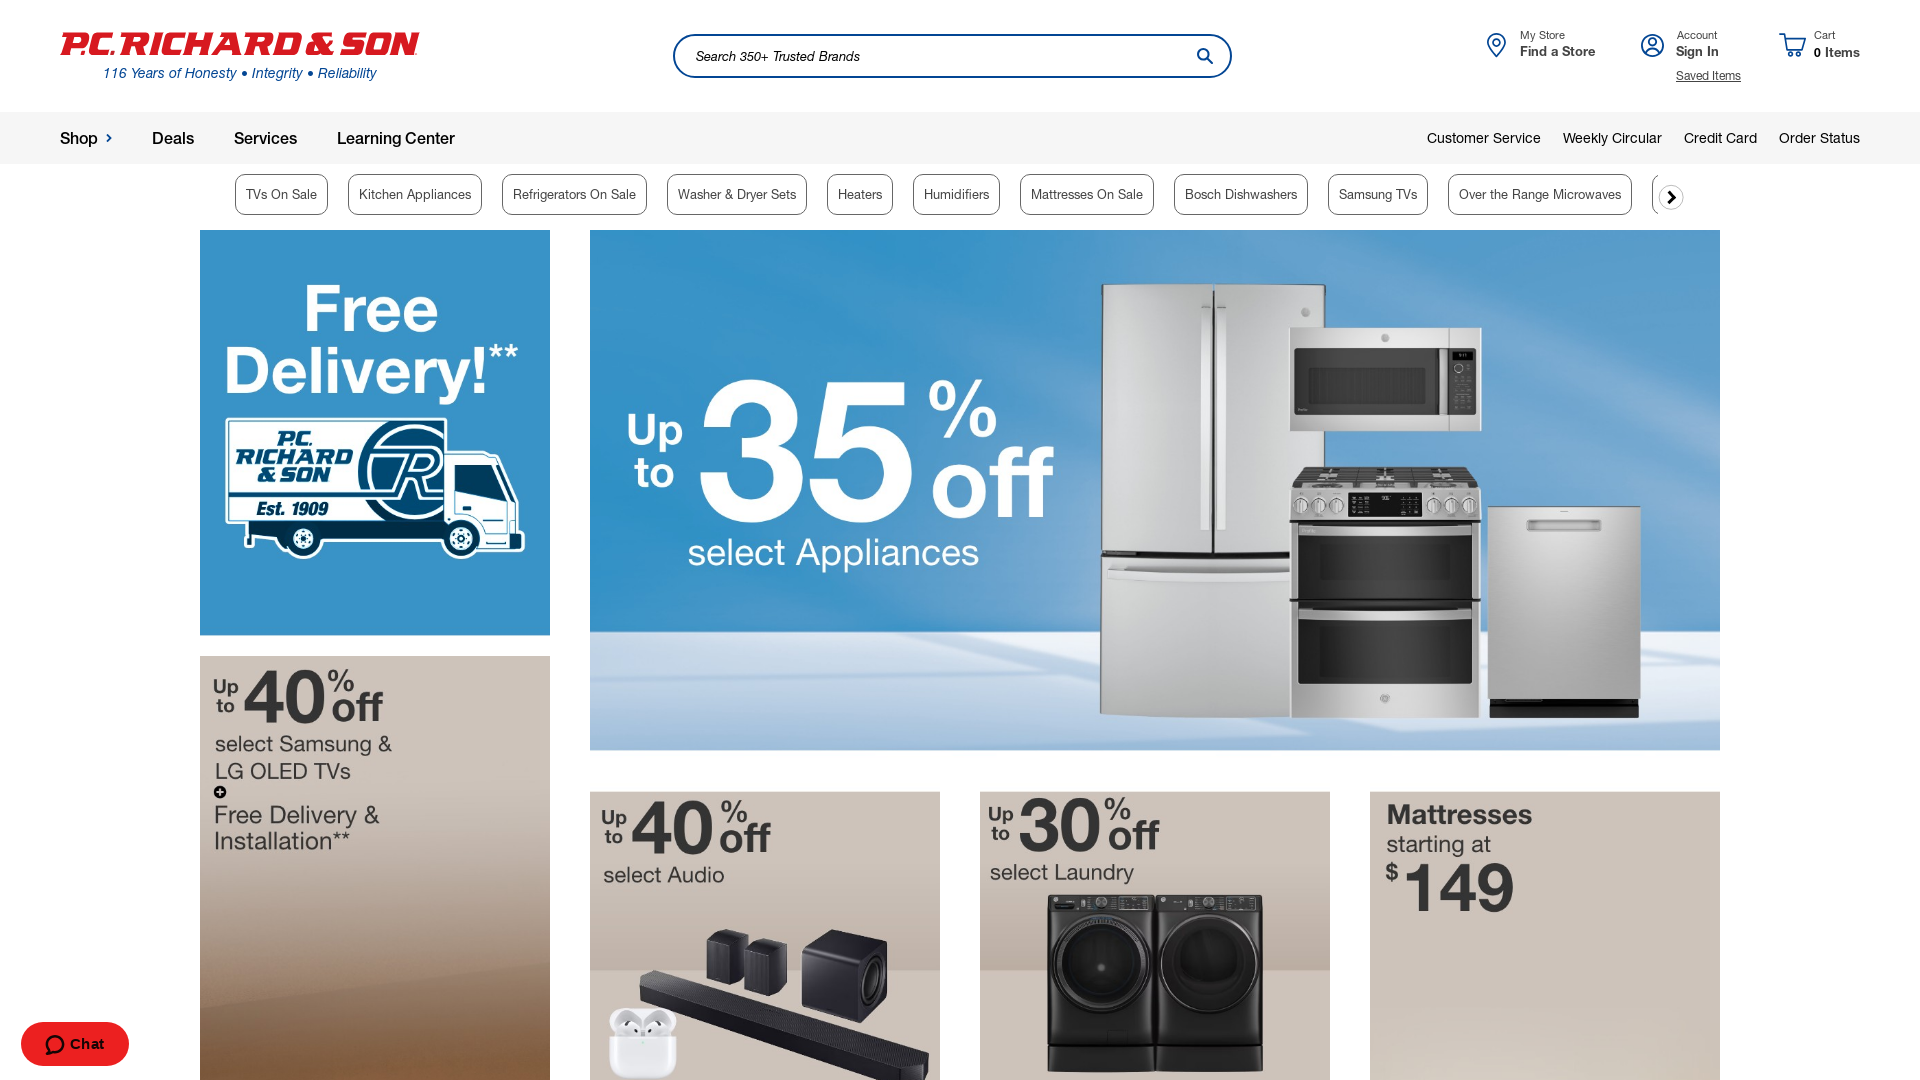

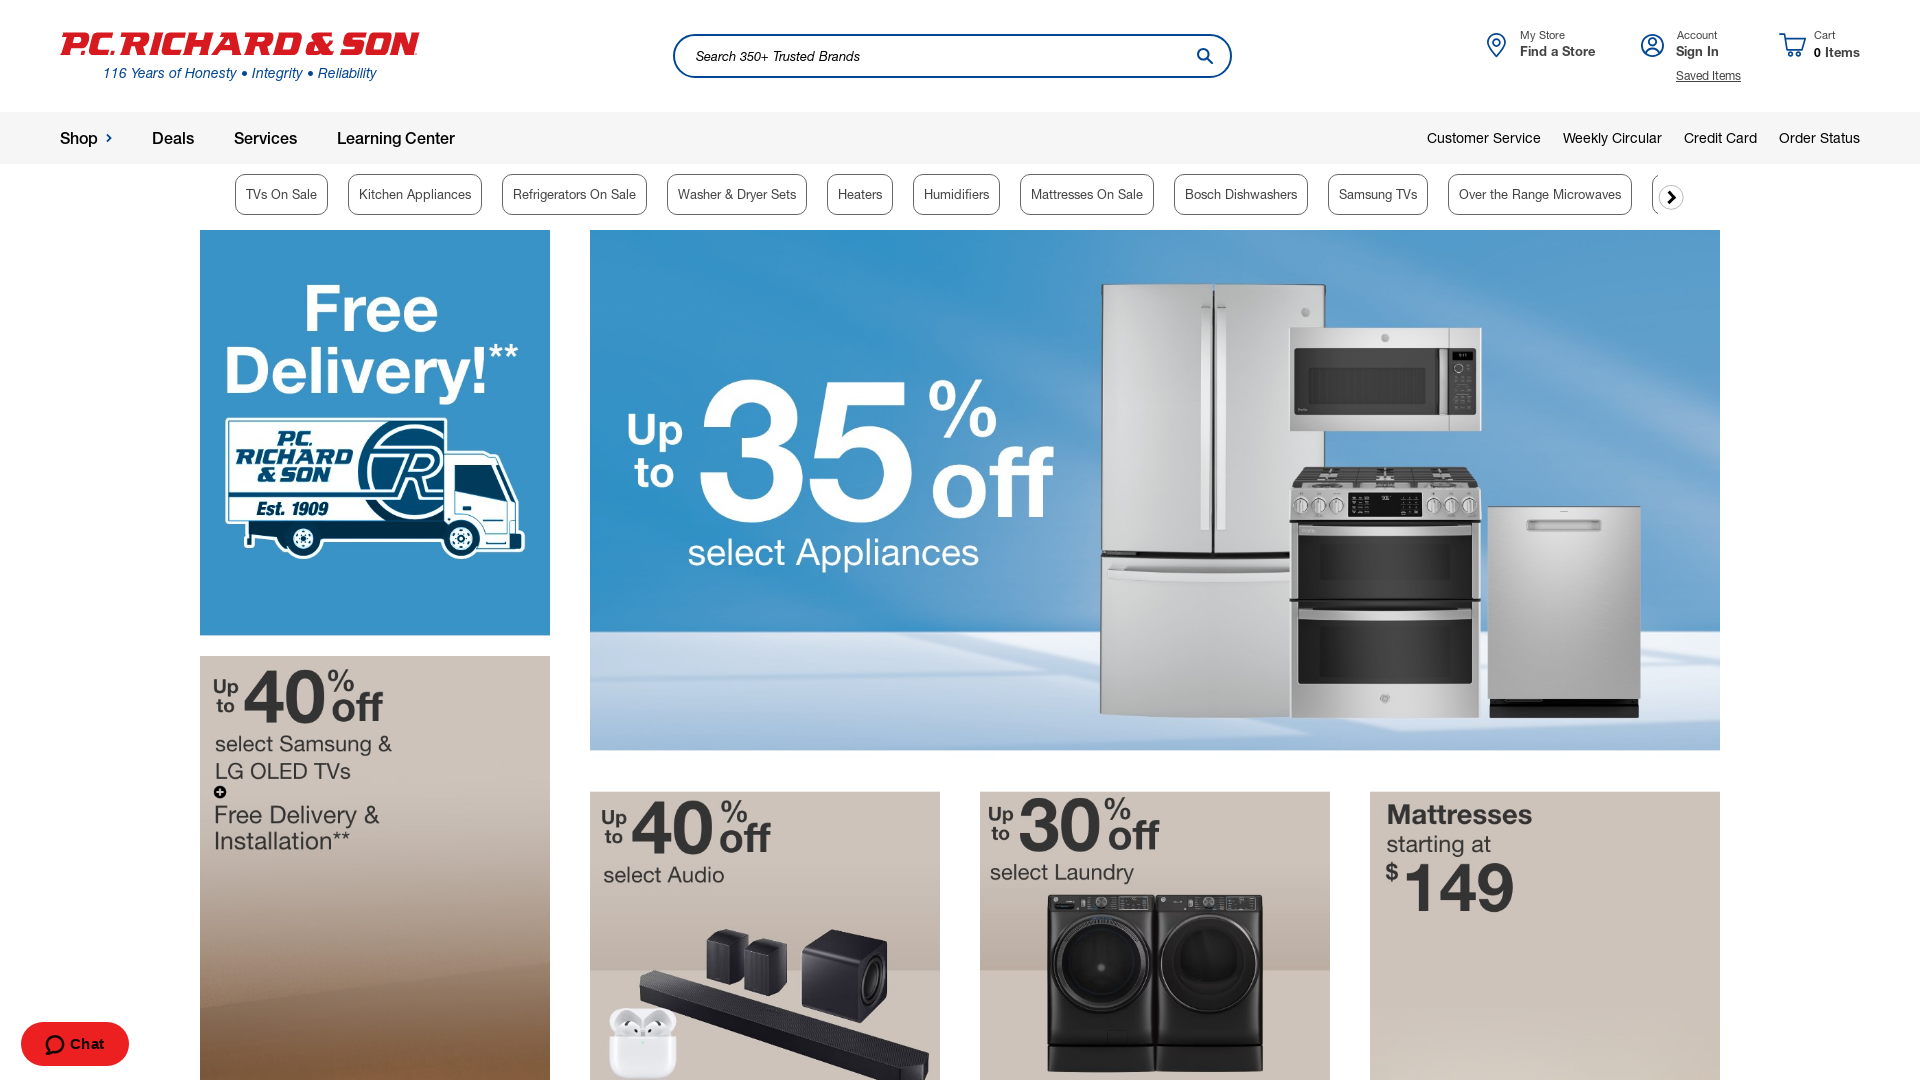